Tests radio button functionality by finding the default selected radio button and selecting an age group radio button if not already selected

Starting URL: https://www.leafground.com/radio.xhtml

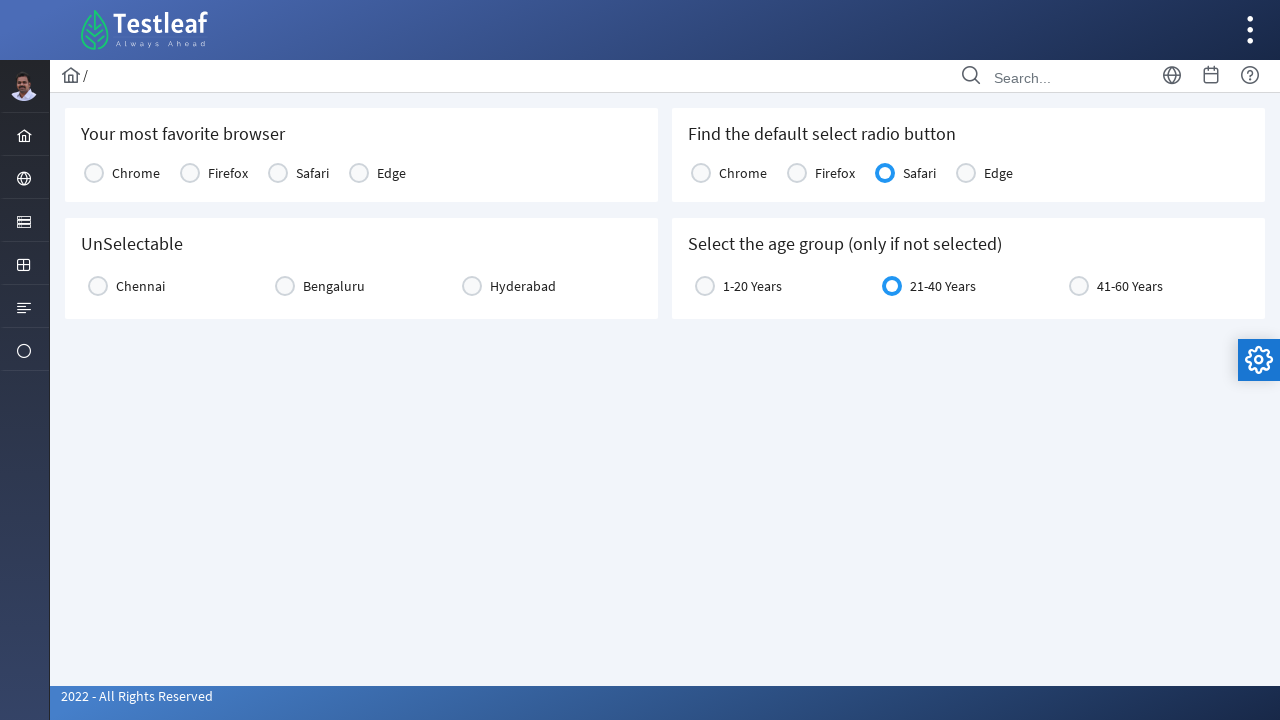

Checked if Chrome radio button is selected by default
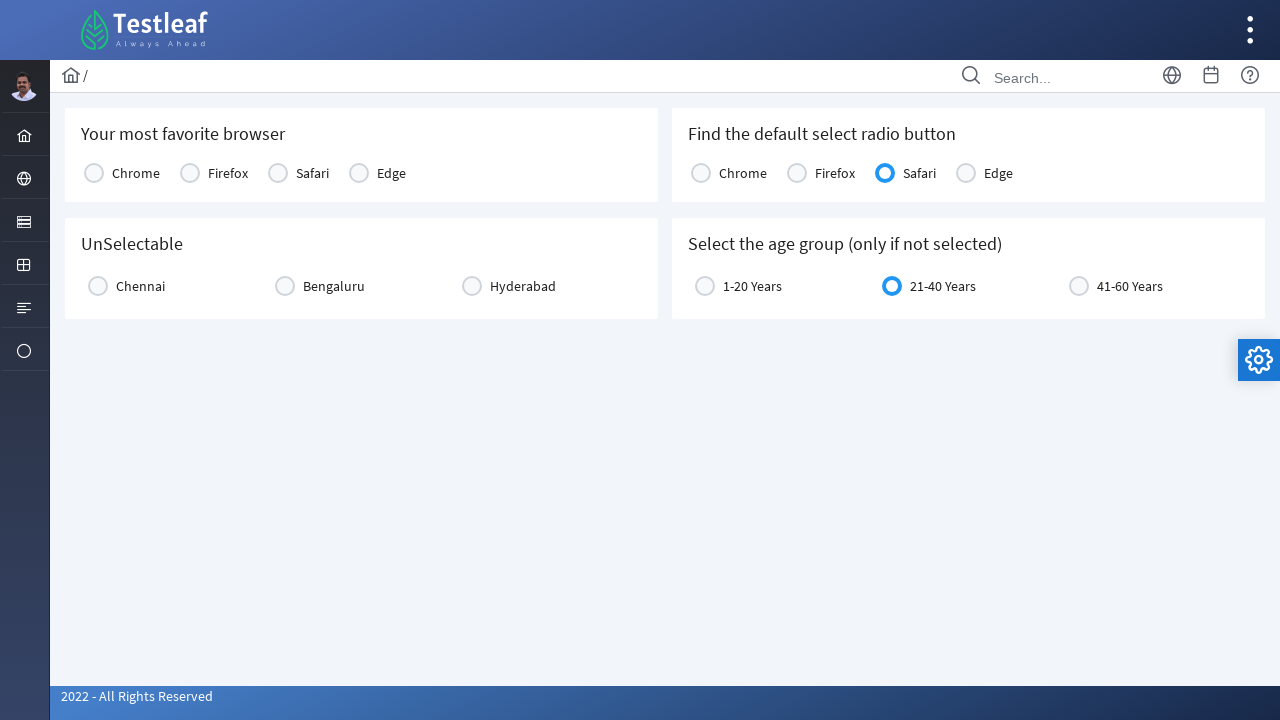

Checked if Firefox radio button is selected by default
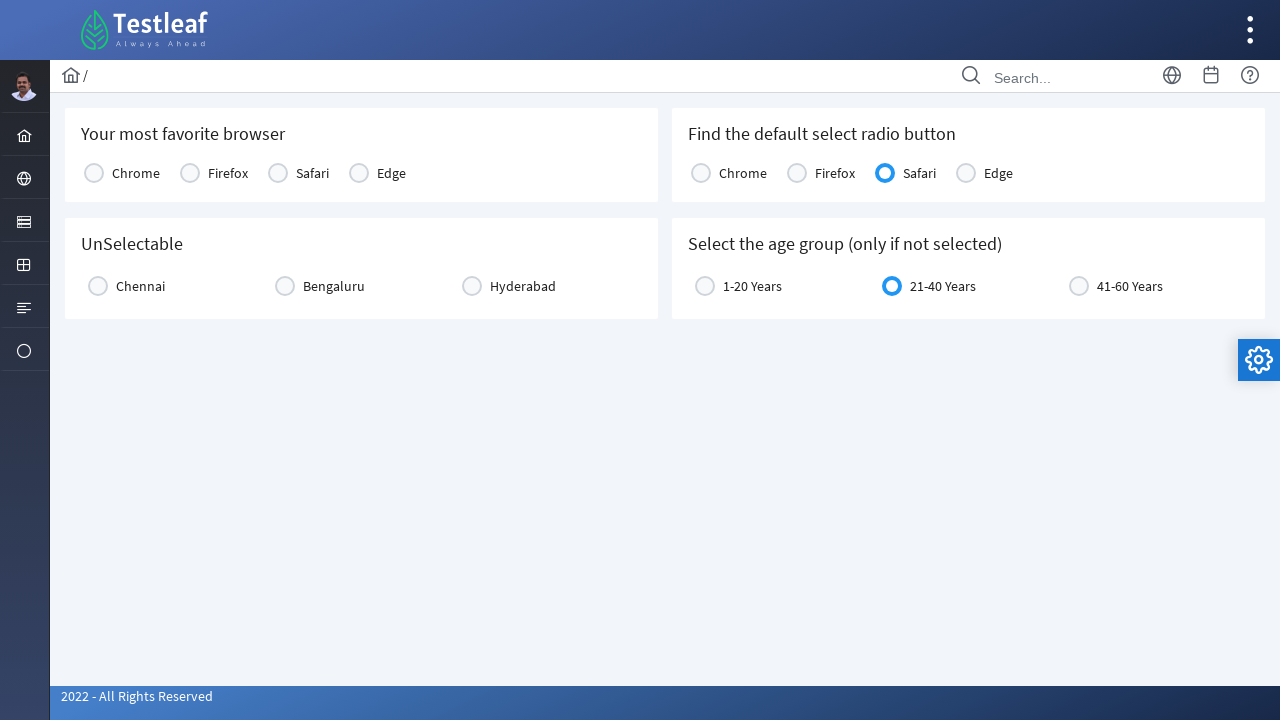

Checked if Safari radio button is selected by default
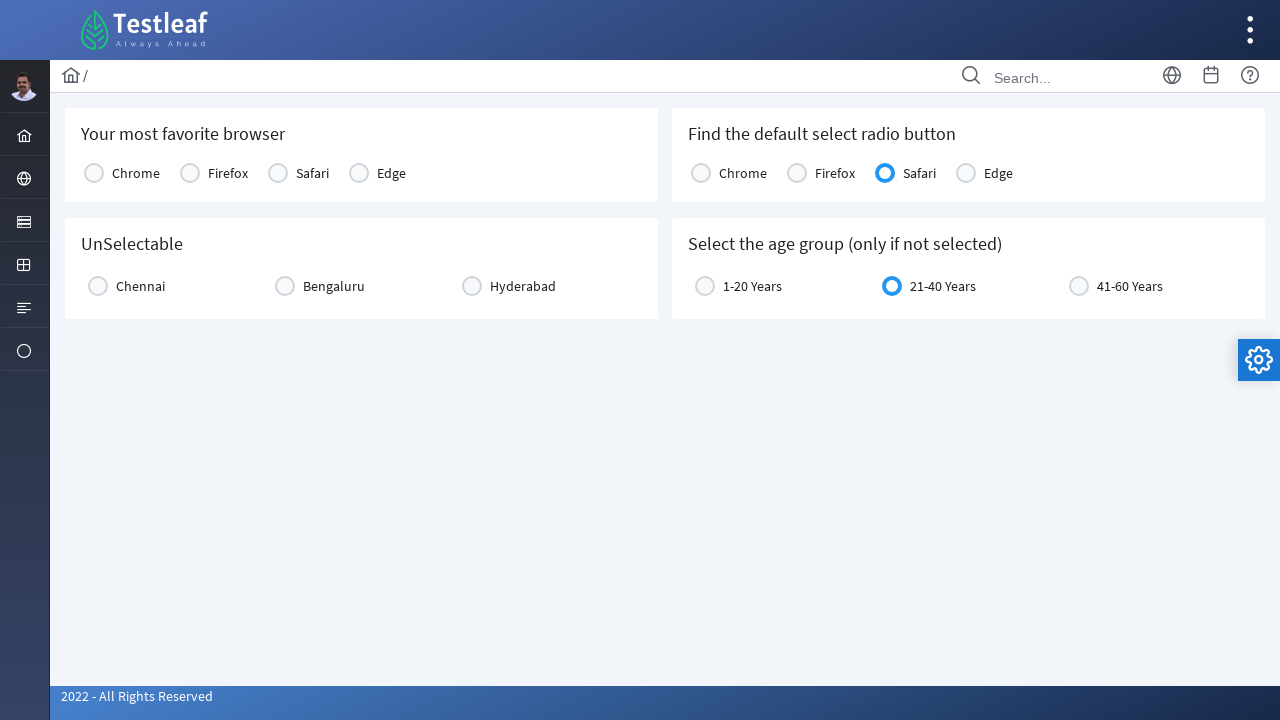

Checked if Edge radio button is selected by default
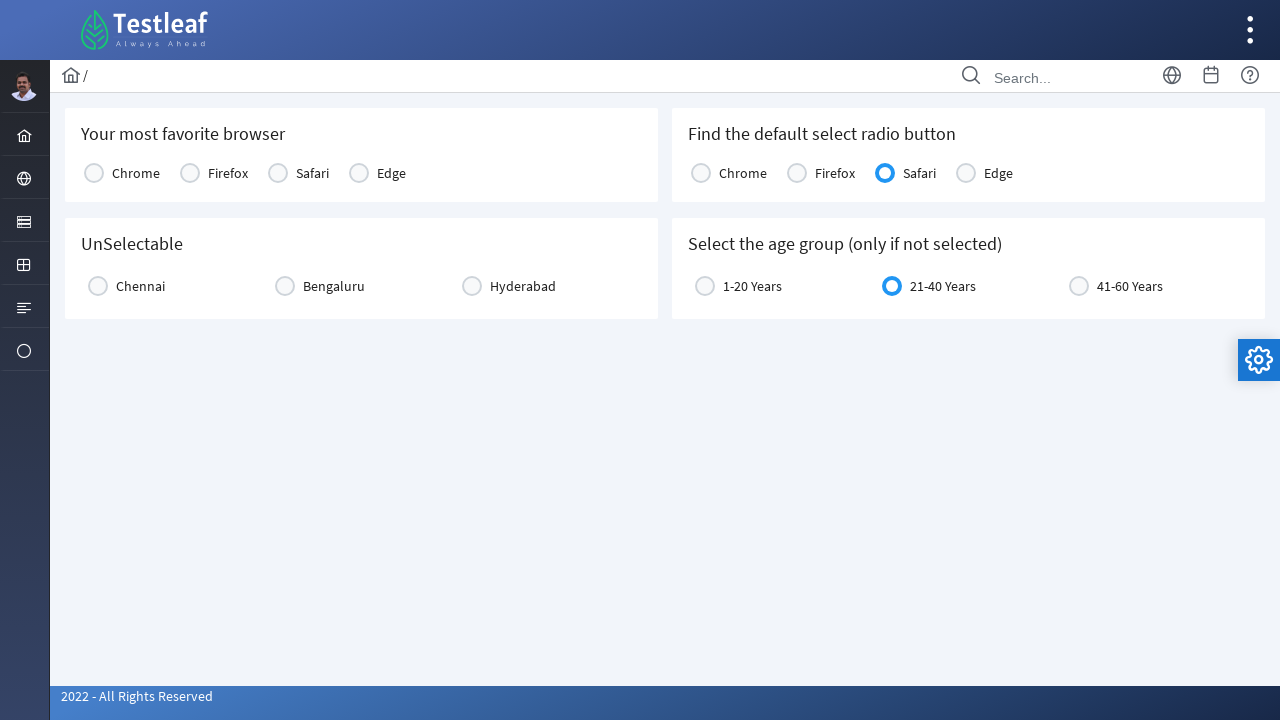

Retrieved default selected radio button text: Safari
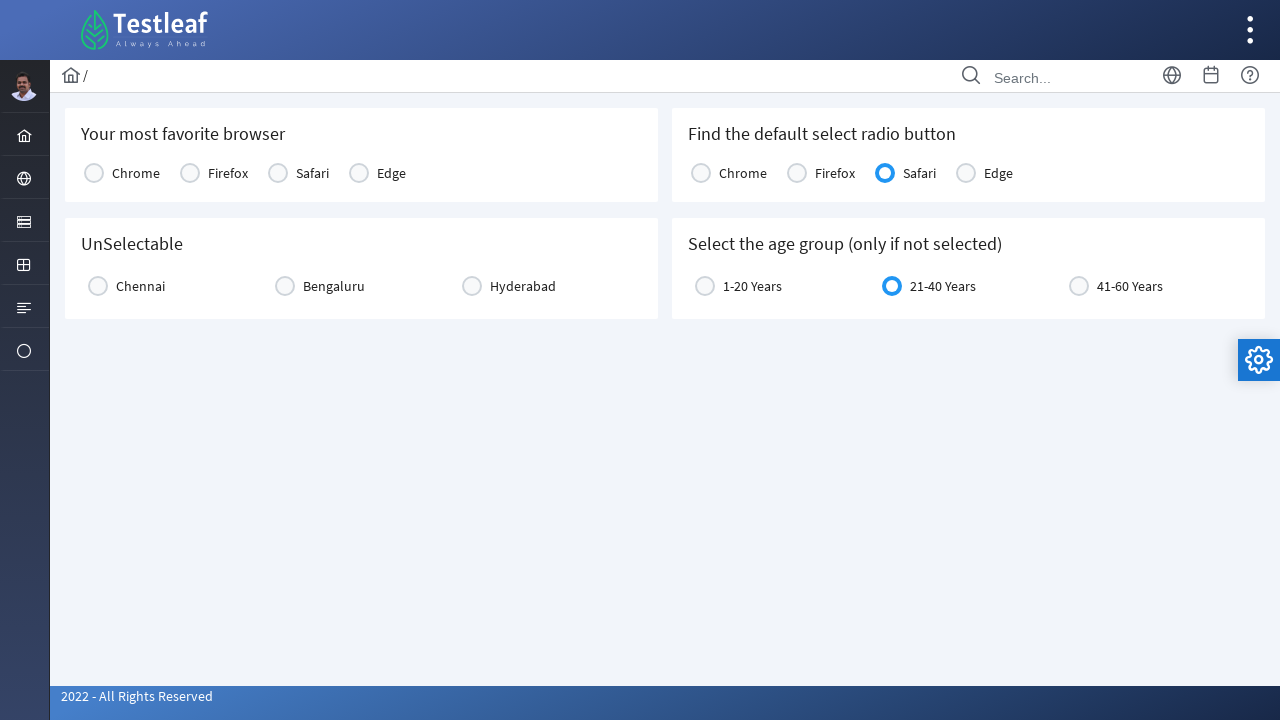

Located age group radio button element
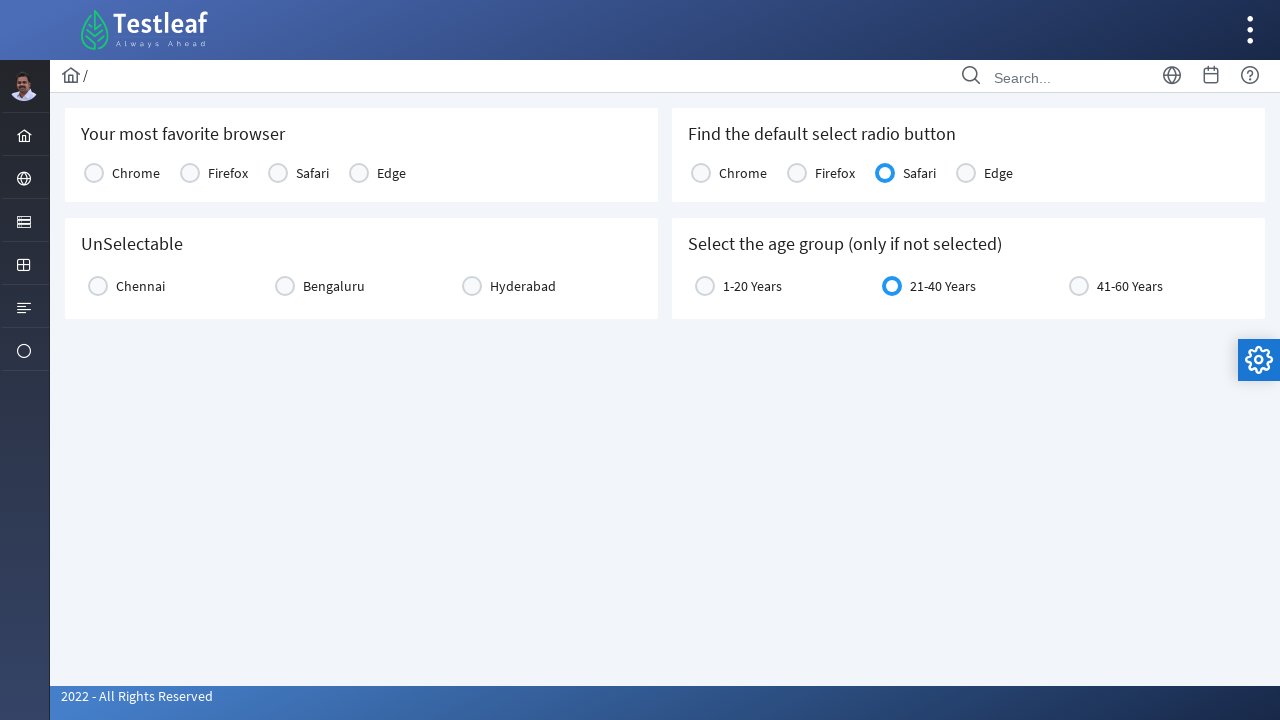

Checked if age group radio button is already selected
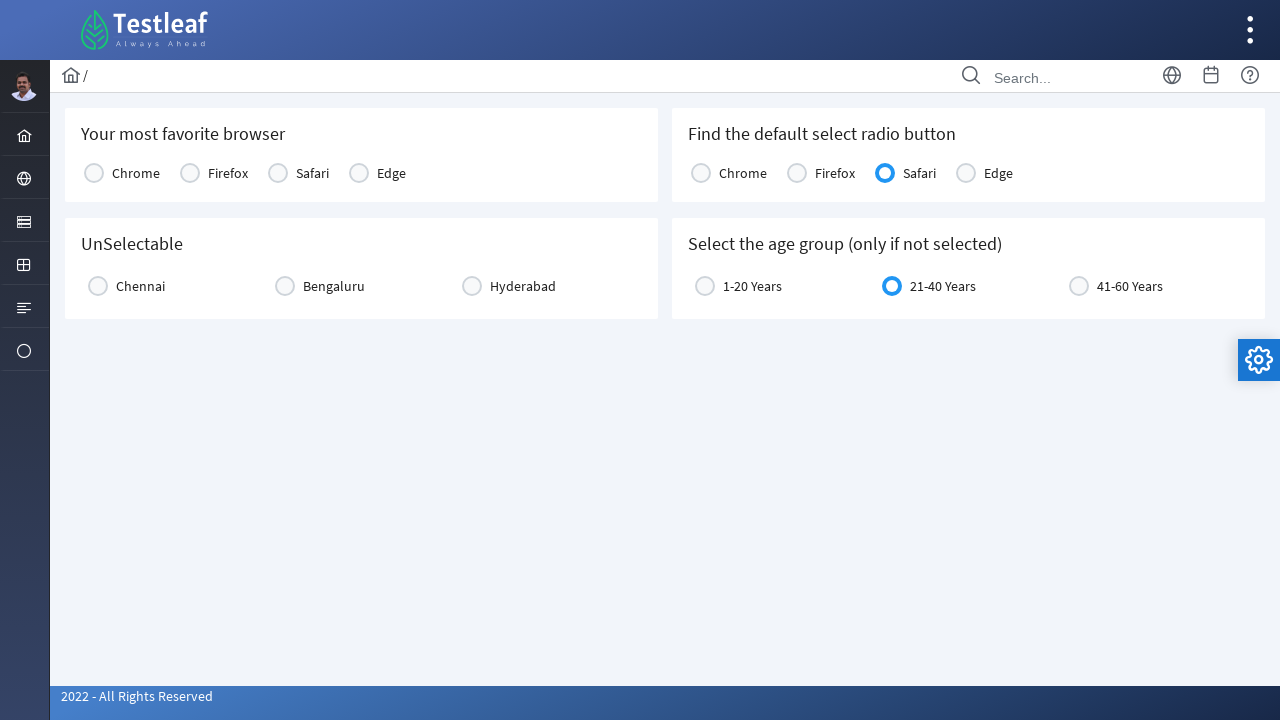

Selected age group radio button at (752, 286) on xpath=//label[@for='j_idt87:age:0']
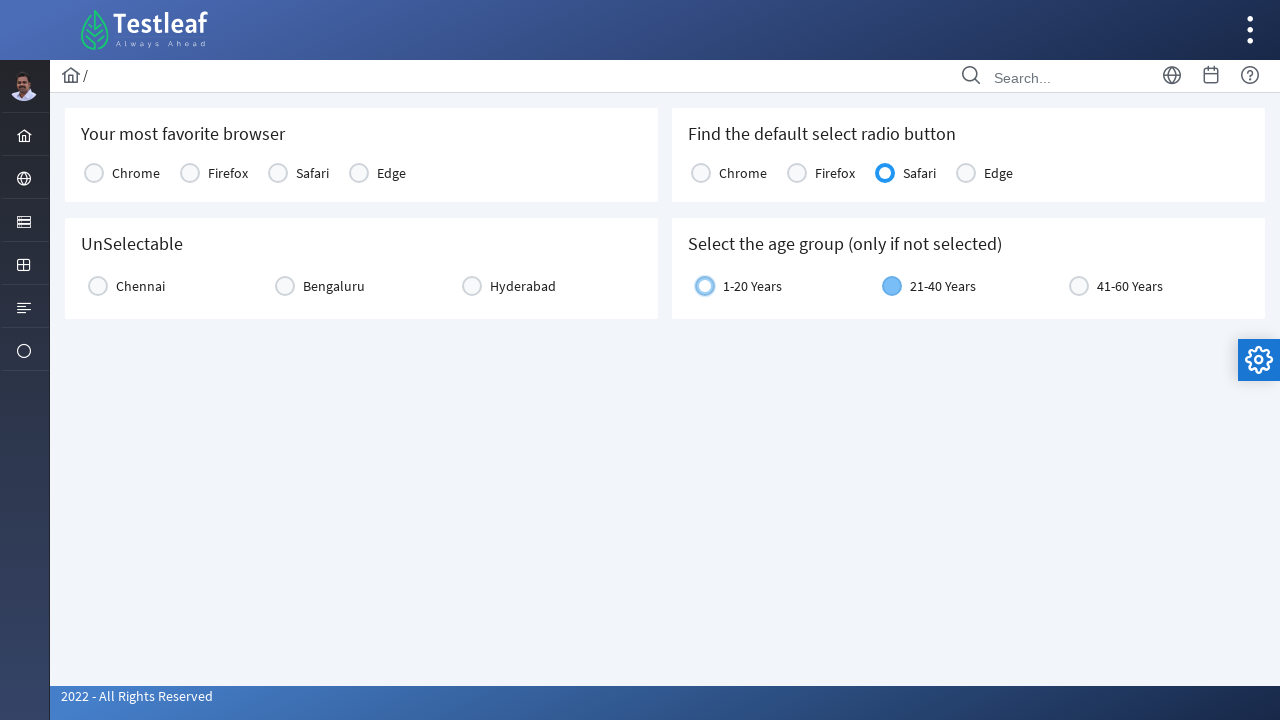

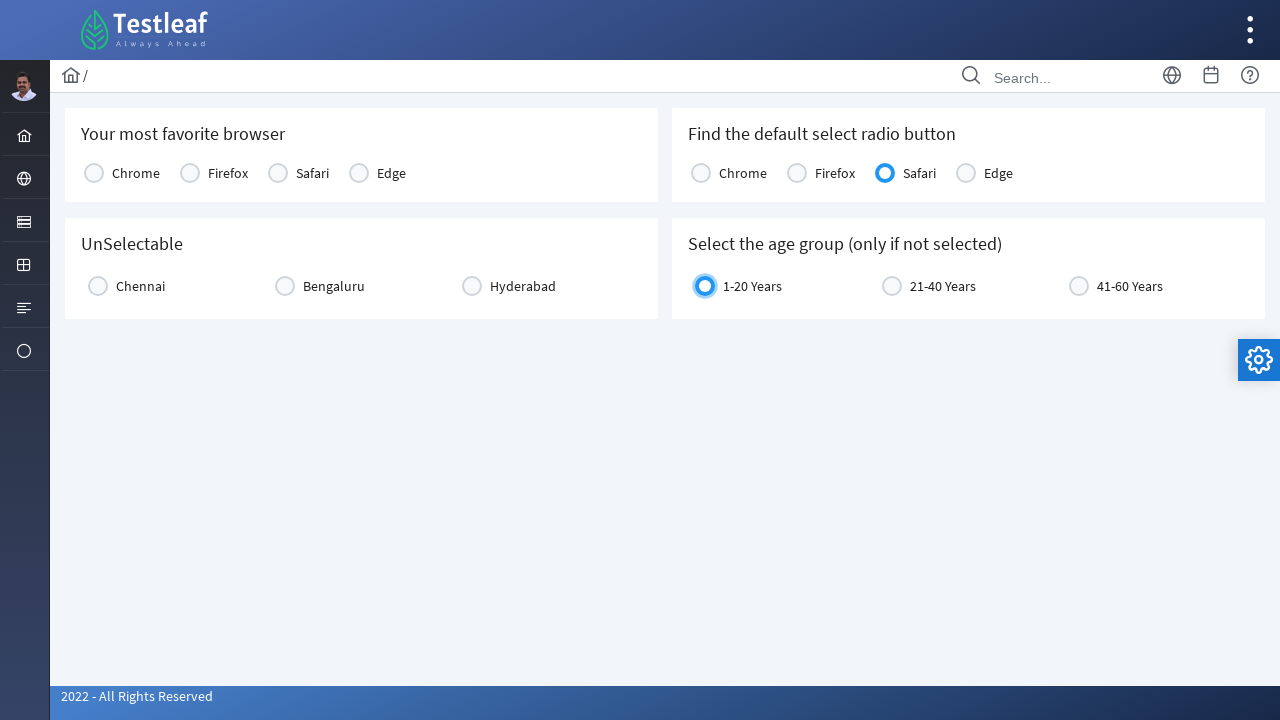